Navigates to the Harley-Davidson motorcycle website homepage and verifies the page loads successfully.

Starting URL: https://www.harley-davidson.com/

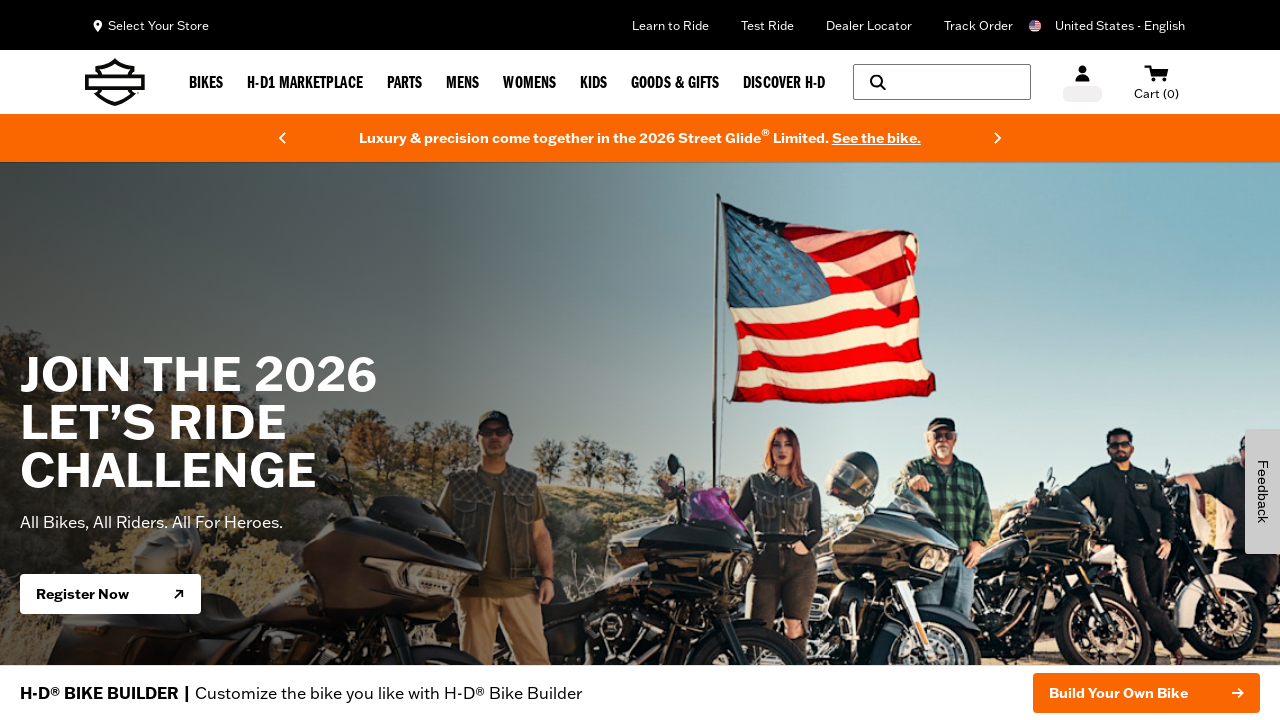

Harley-Davidson homepage loaded with domcontentloaded state
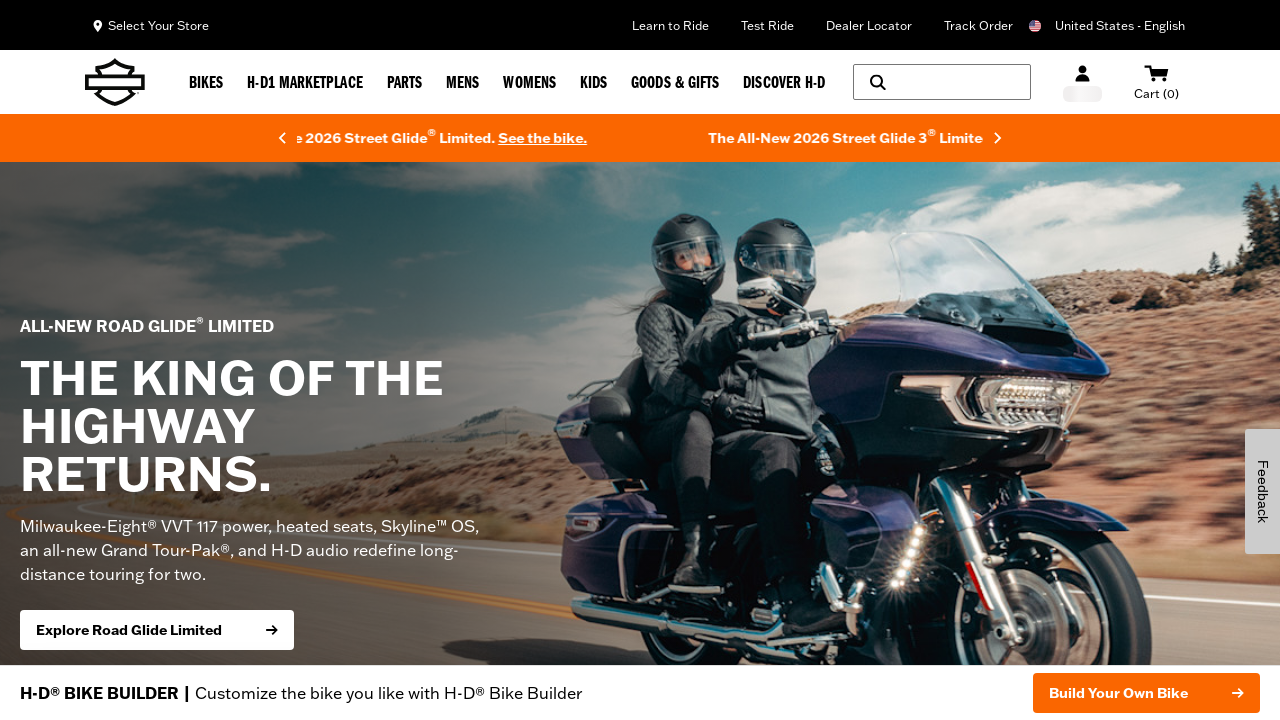

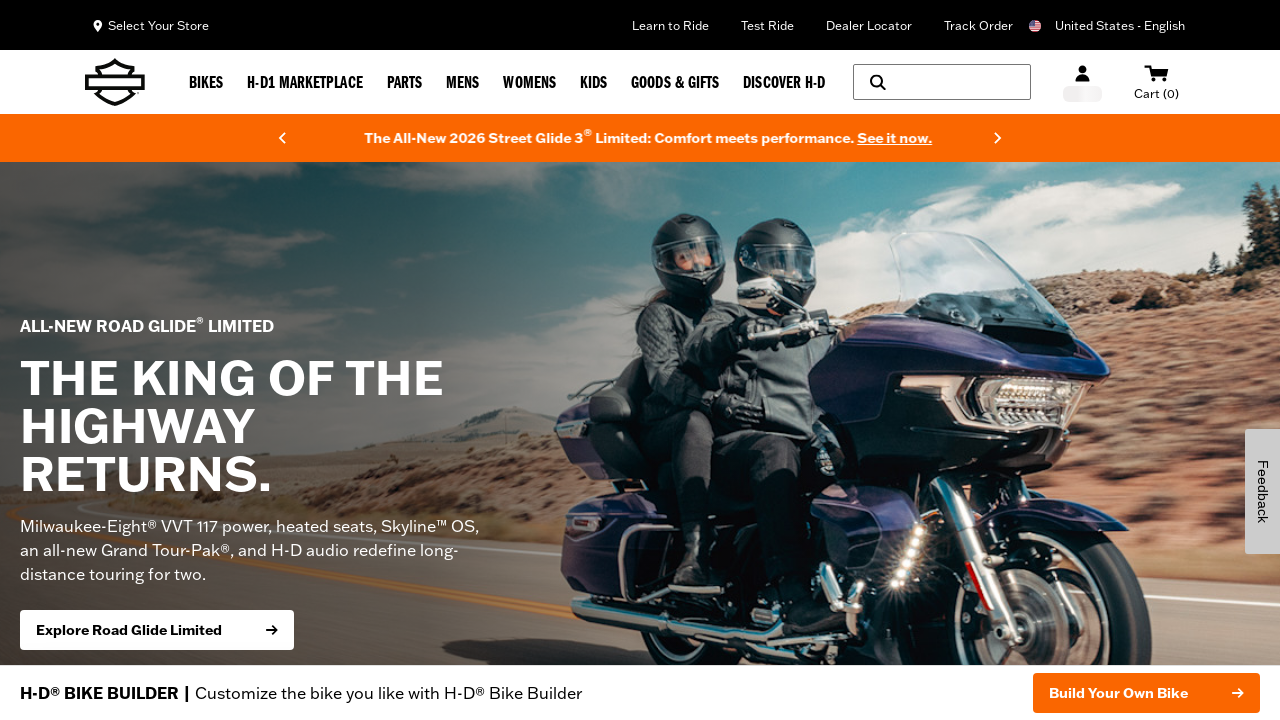